Tests that attempting to login with a locked out user displays an appropriate error message

Starting URL: https://saucedemo.com/

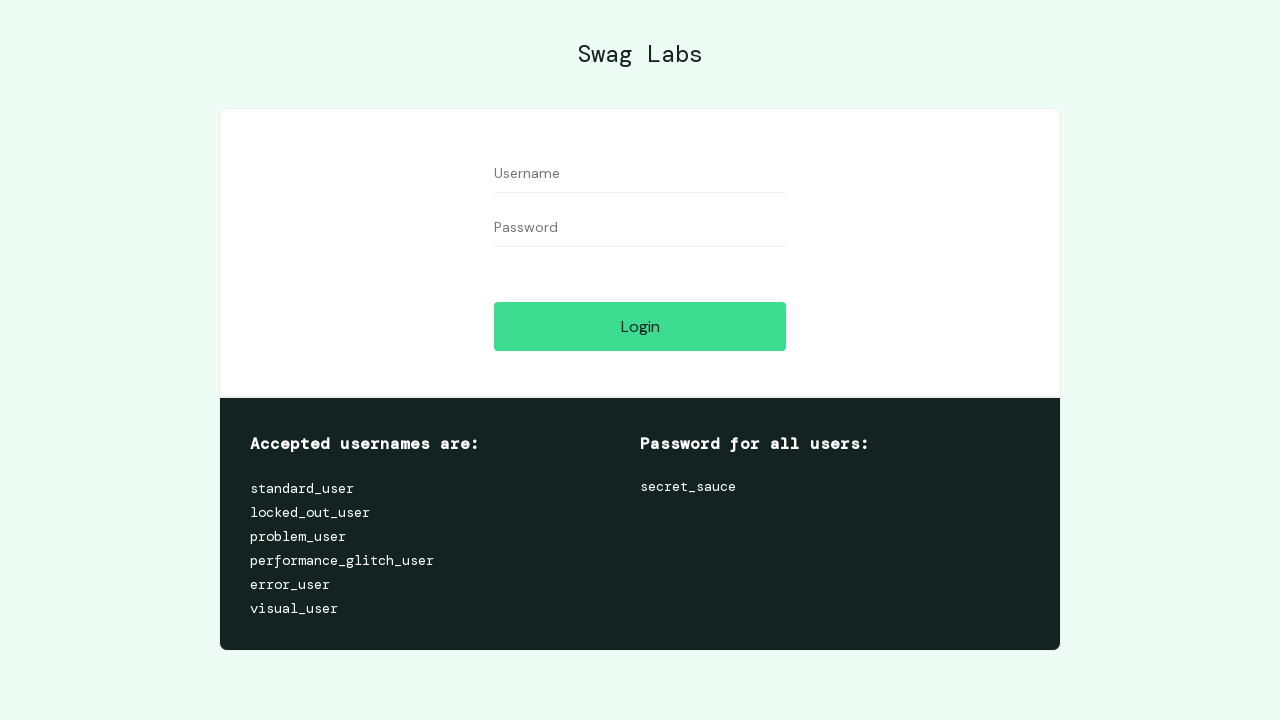

Username field is visible
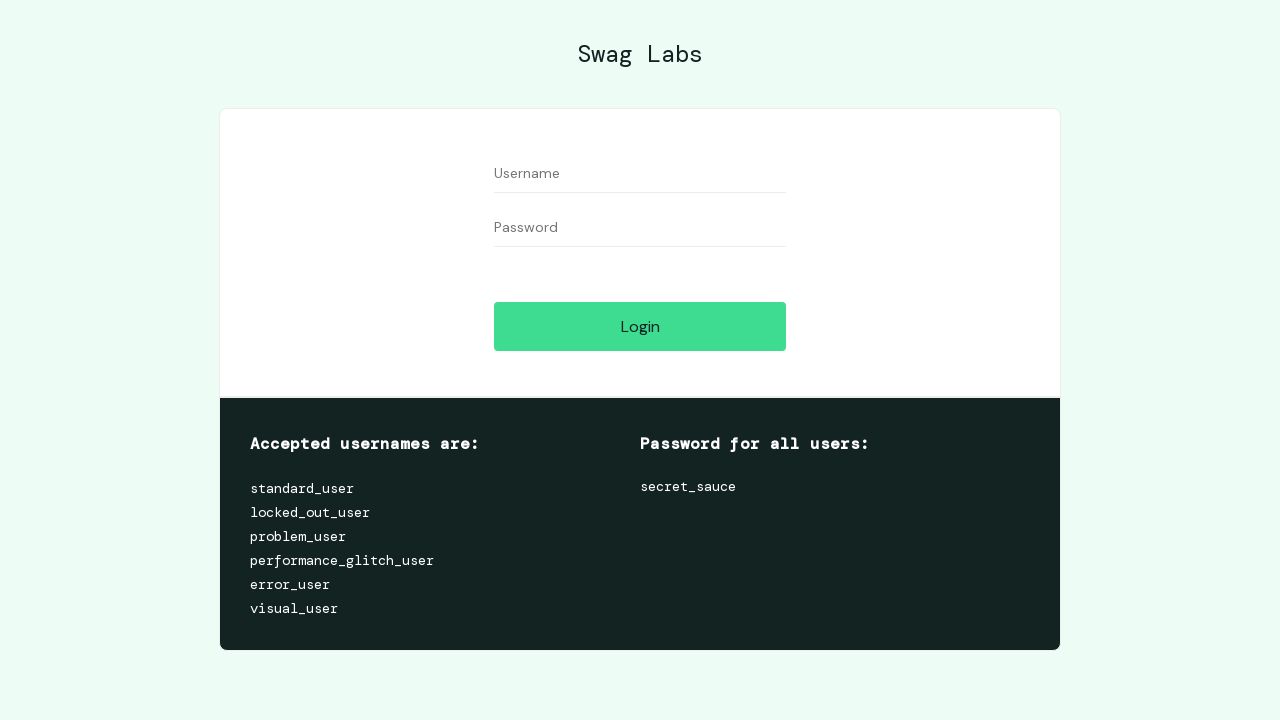

Filled username field with 'locked_out_user' on #user-name
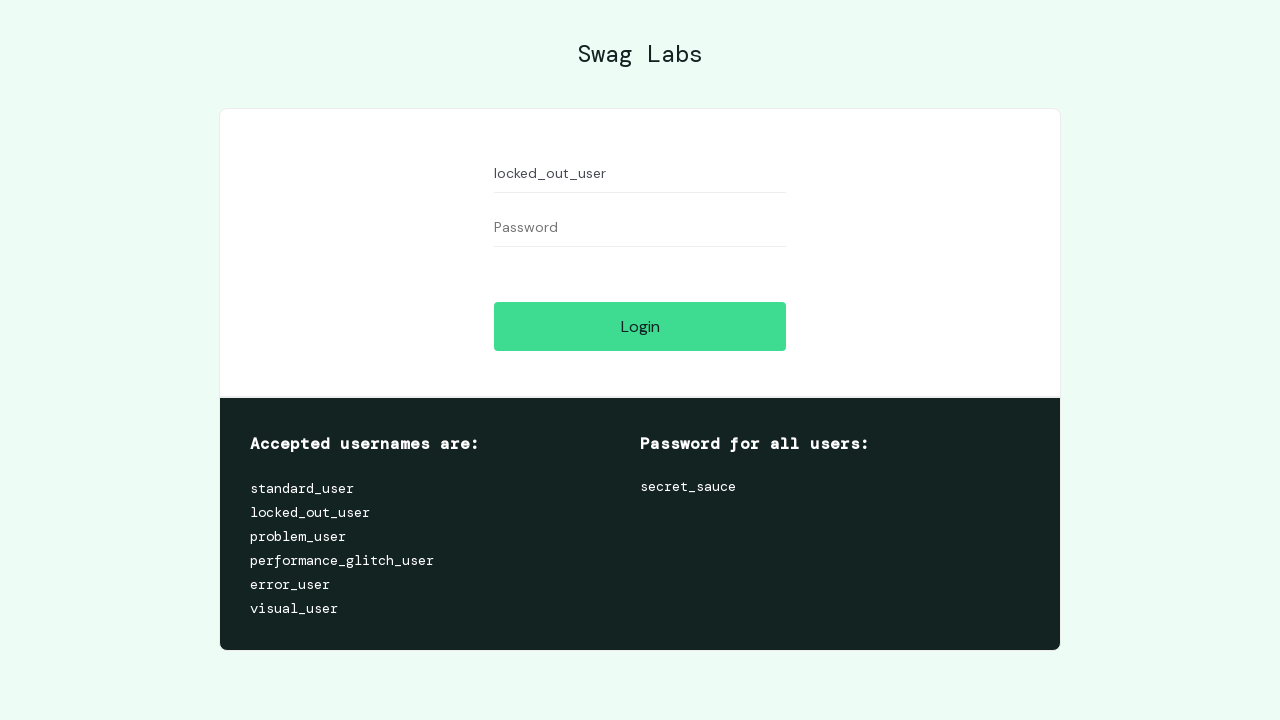

Filled password field with 'secret_sauce' on #password
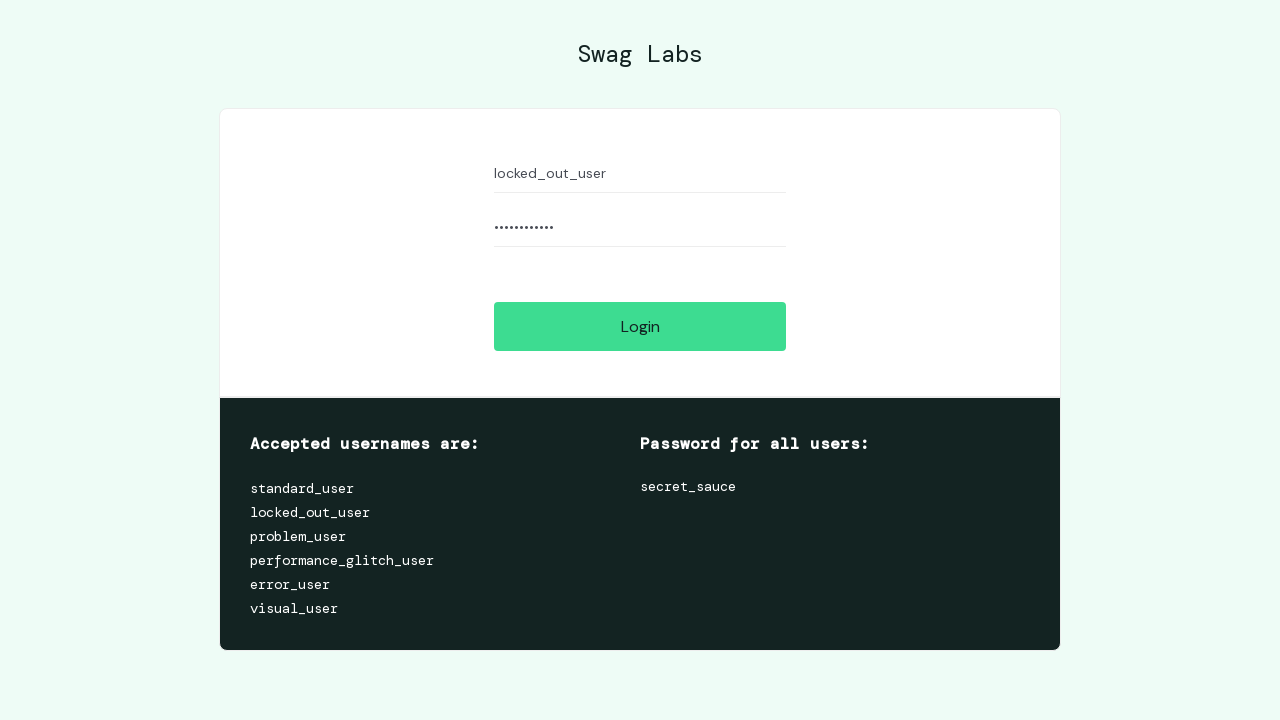

Clicked login button at (640, 326) on #login-button
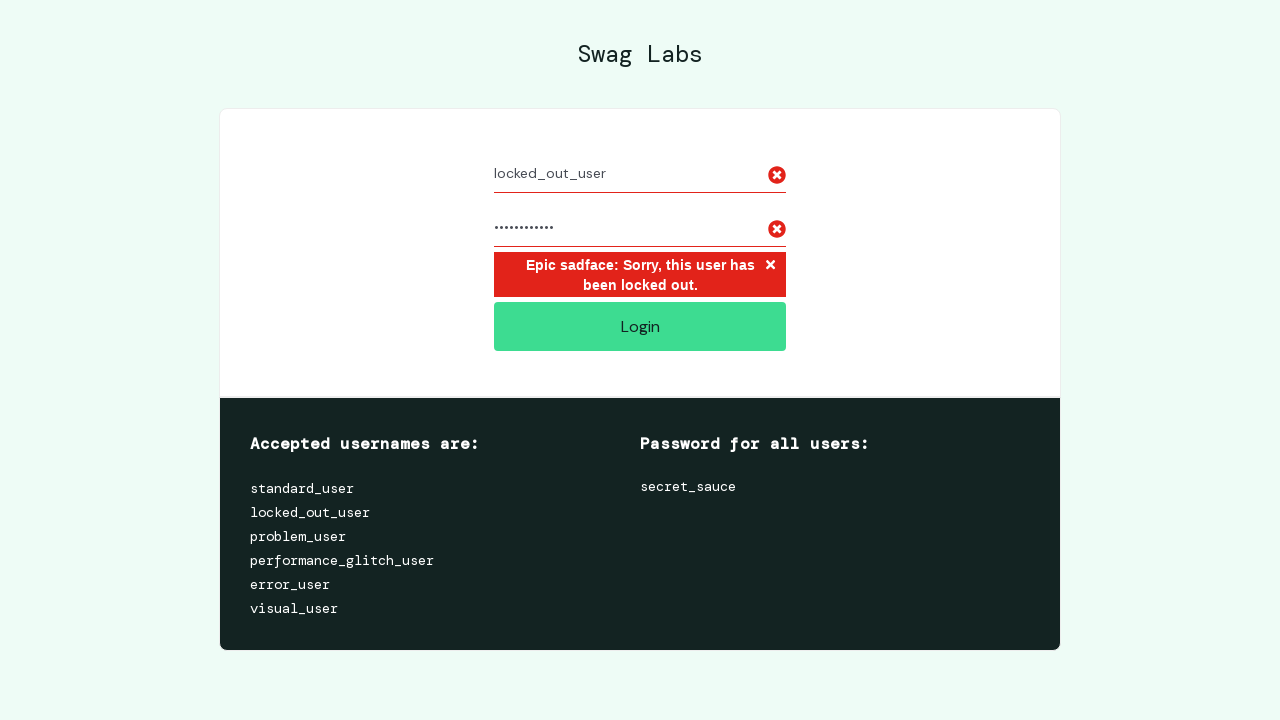

Error message appeared
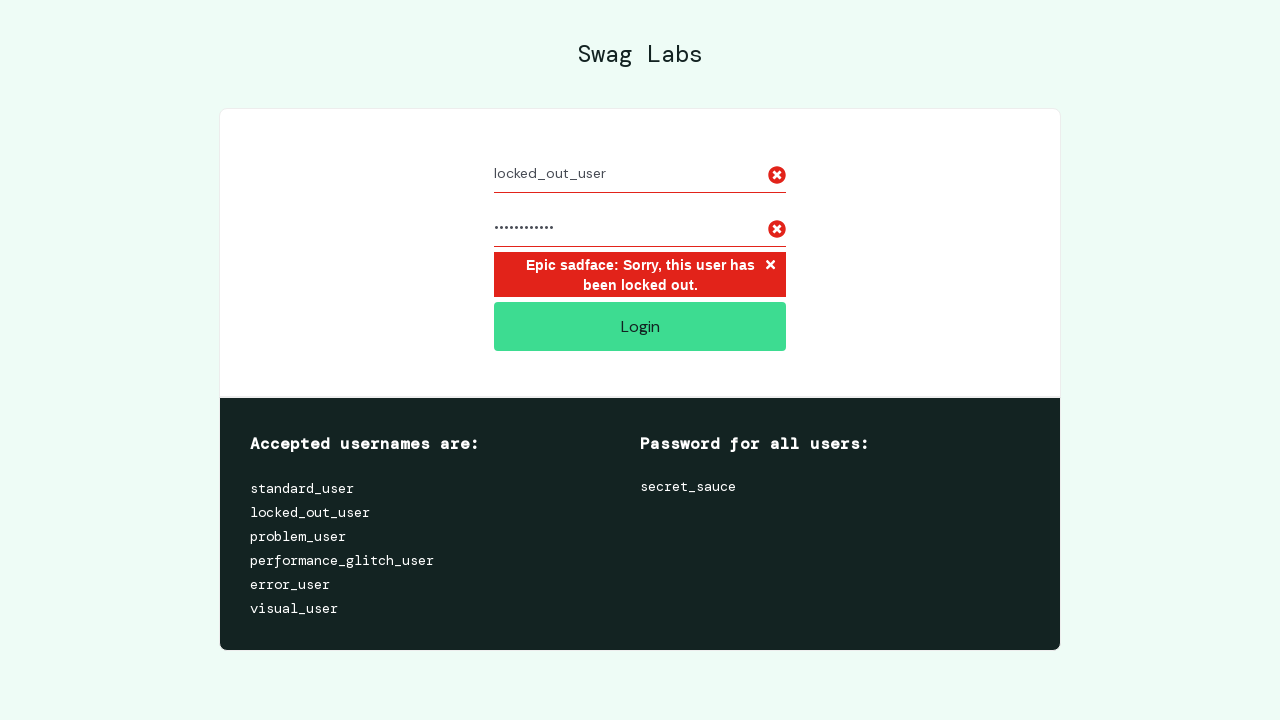

Verified error message: 'Epic sadface: Sorry, this user has been locked out.'
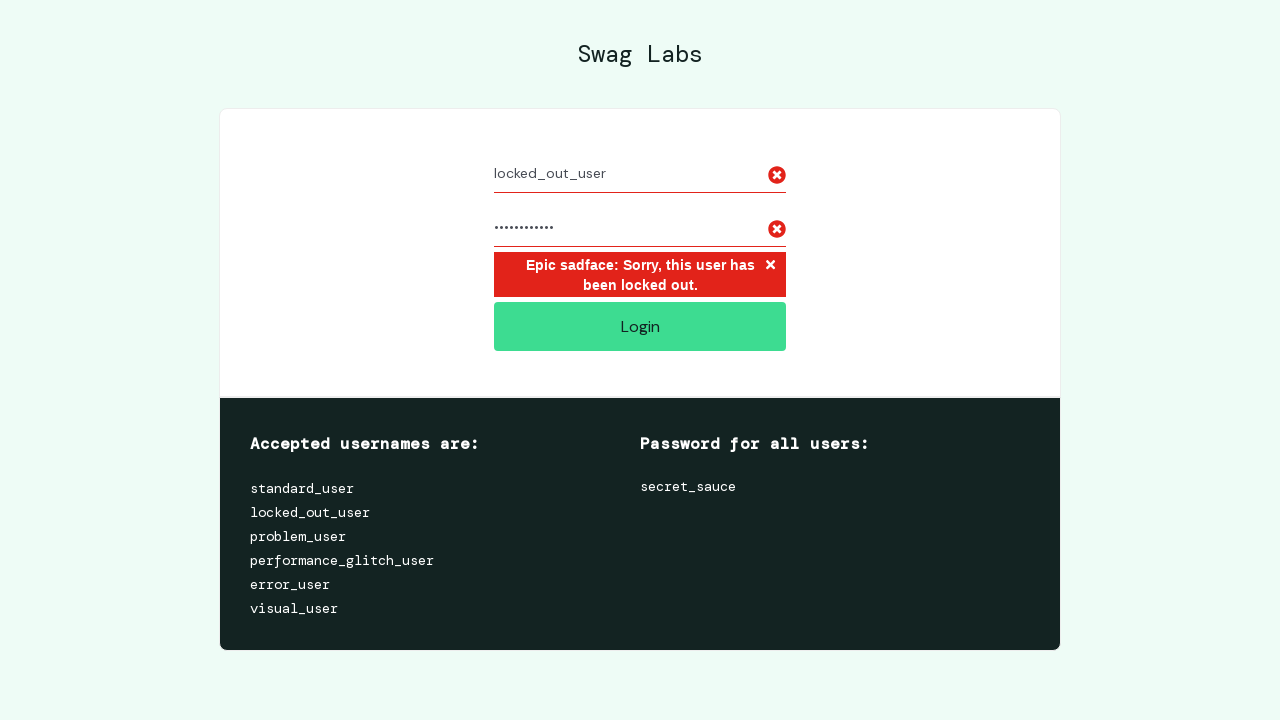

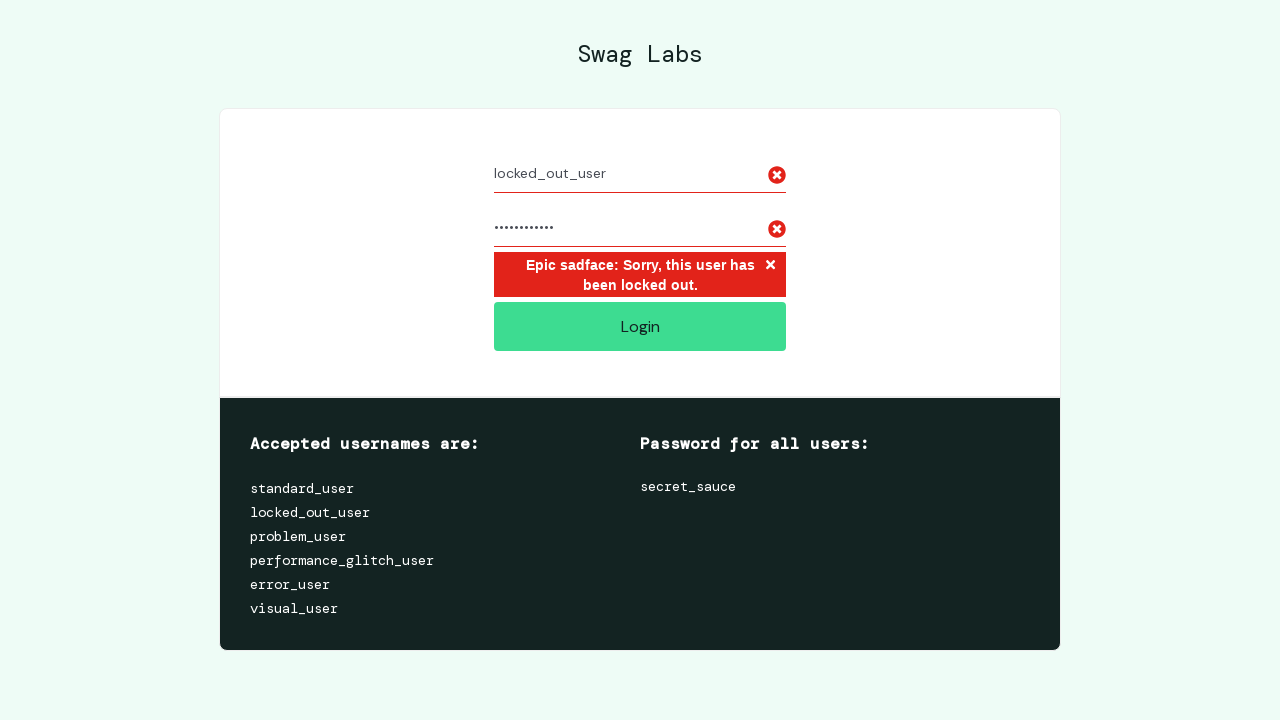